Tests JavaScript scrolling functionality by scrolling to a link at the bottom of a large page, then scrolling back to a link at the top

Starting URL: https://practice.cydeo.com/large

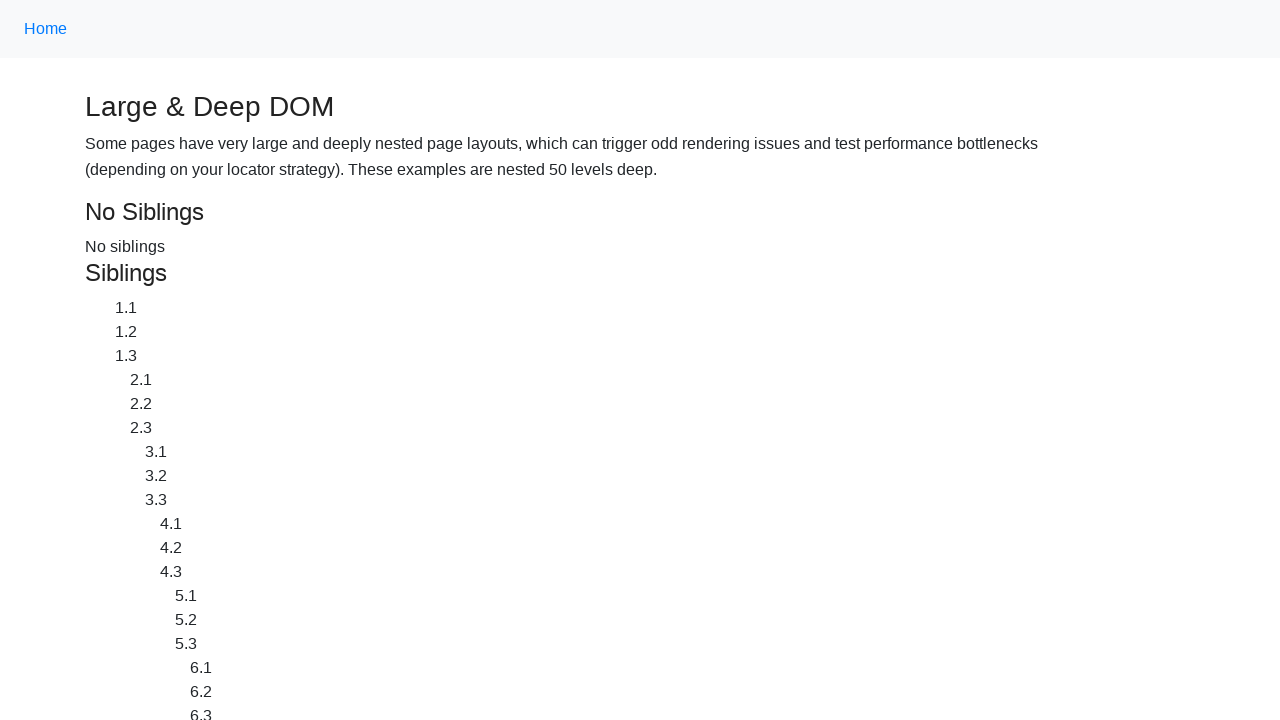

Located CYDEO link at the bottom of the page
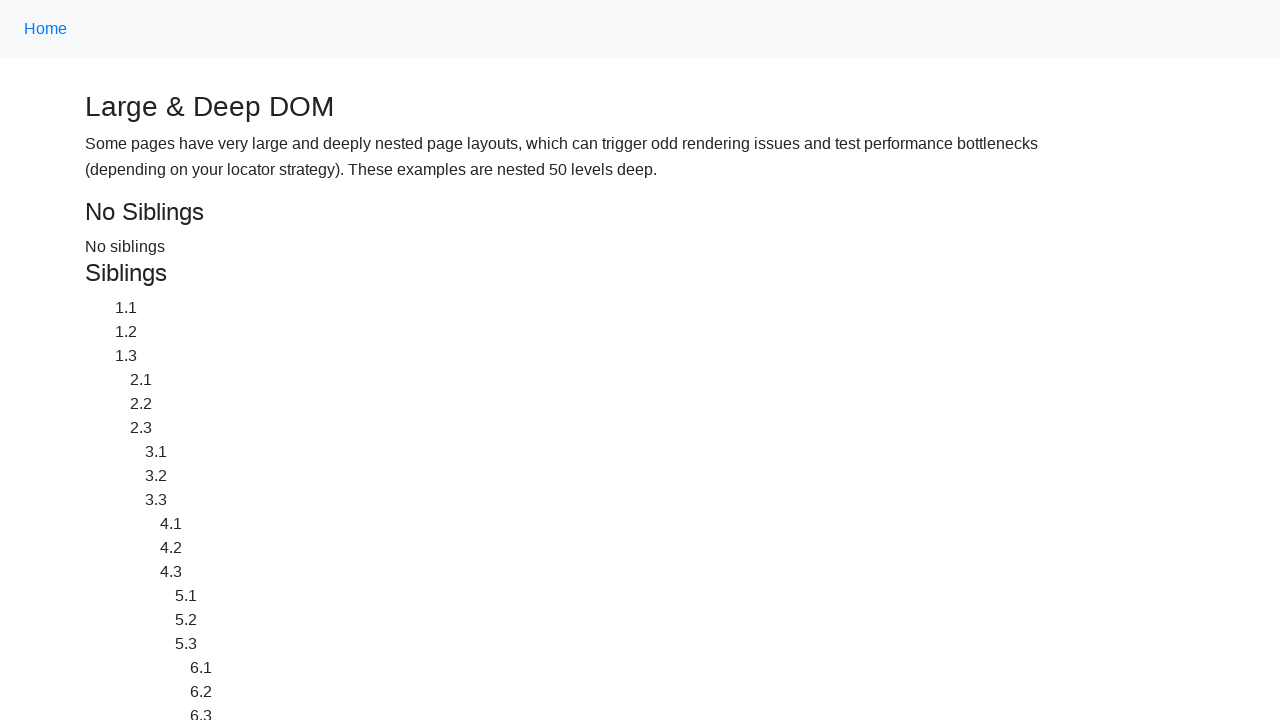

Scrolled to CYDEO link at the bottom of the page
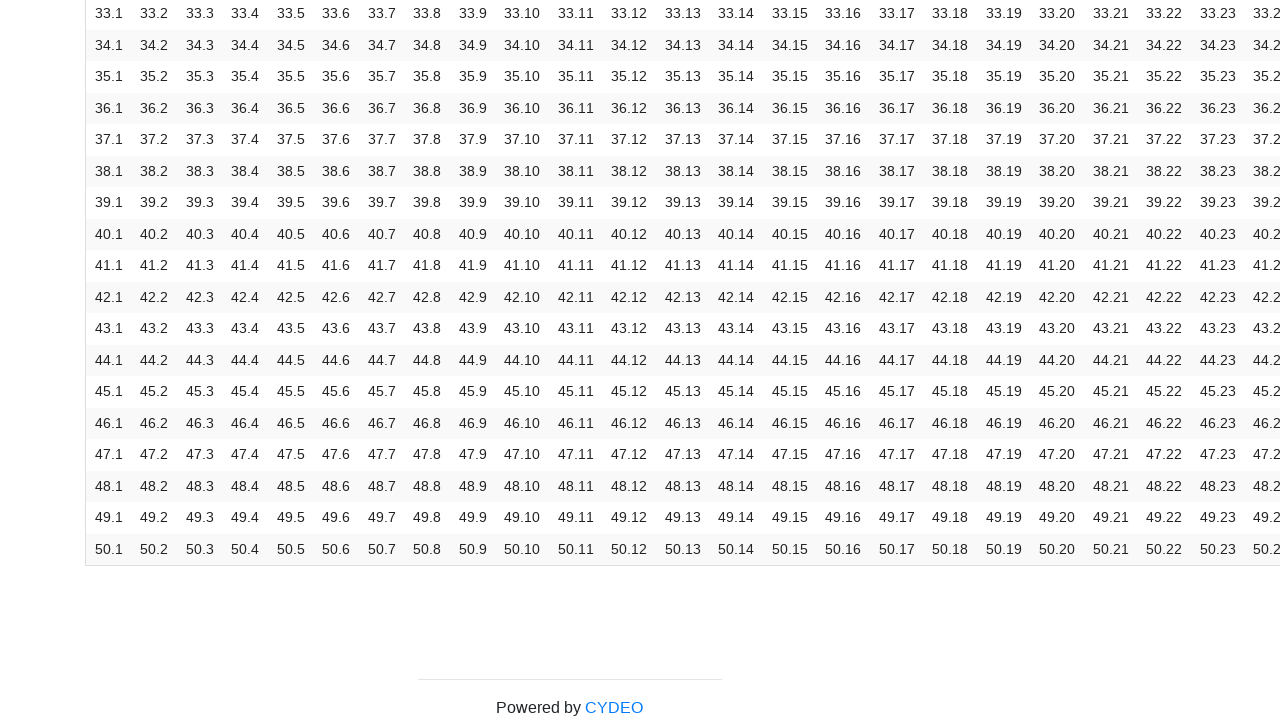

Located Home link at the top of the page
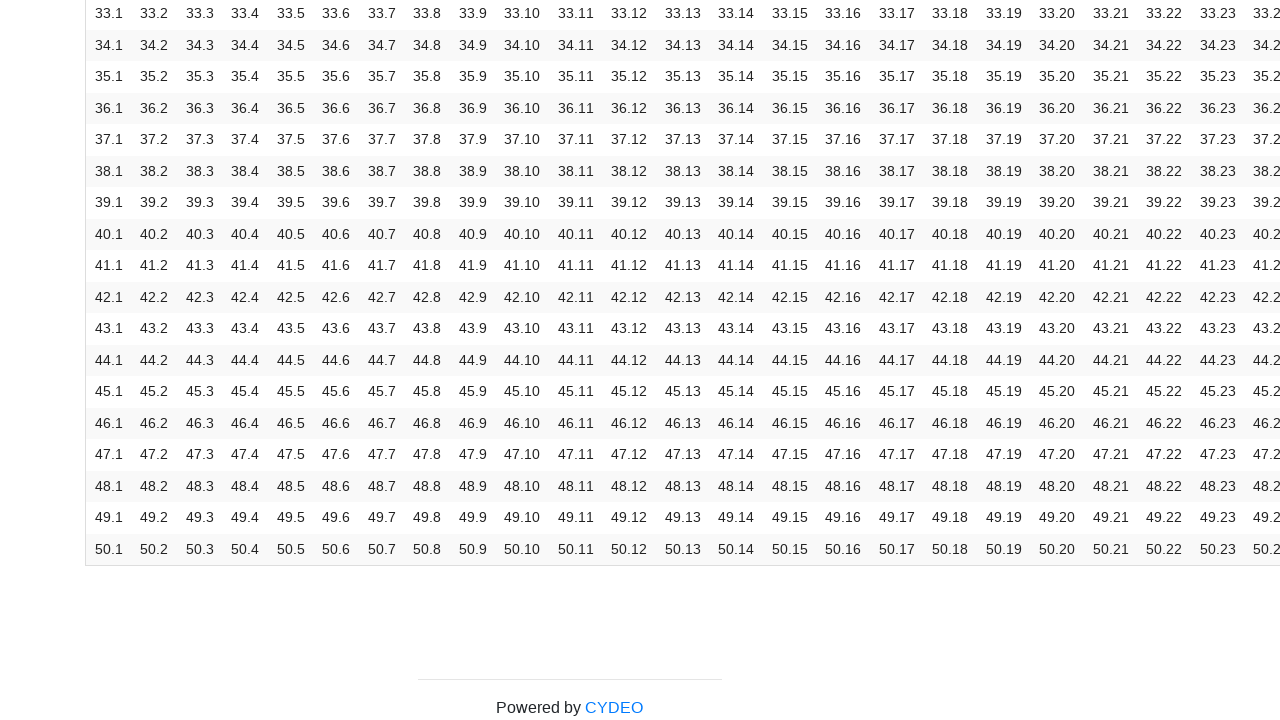

Scrolled back to Home link at the top of the page
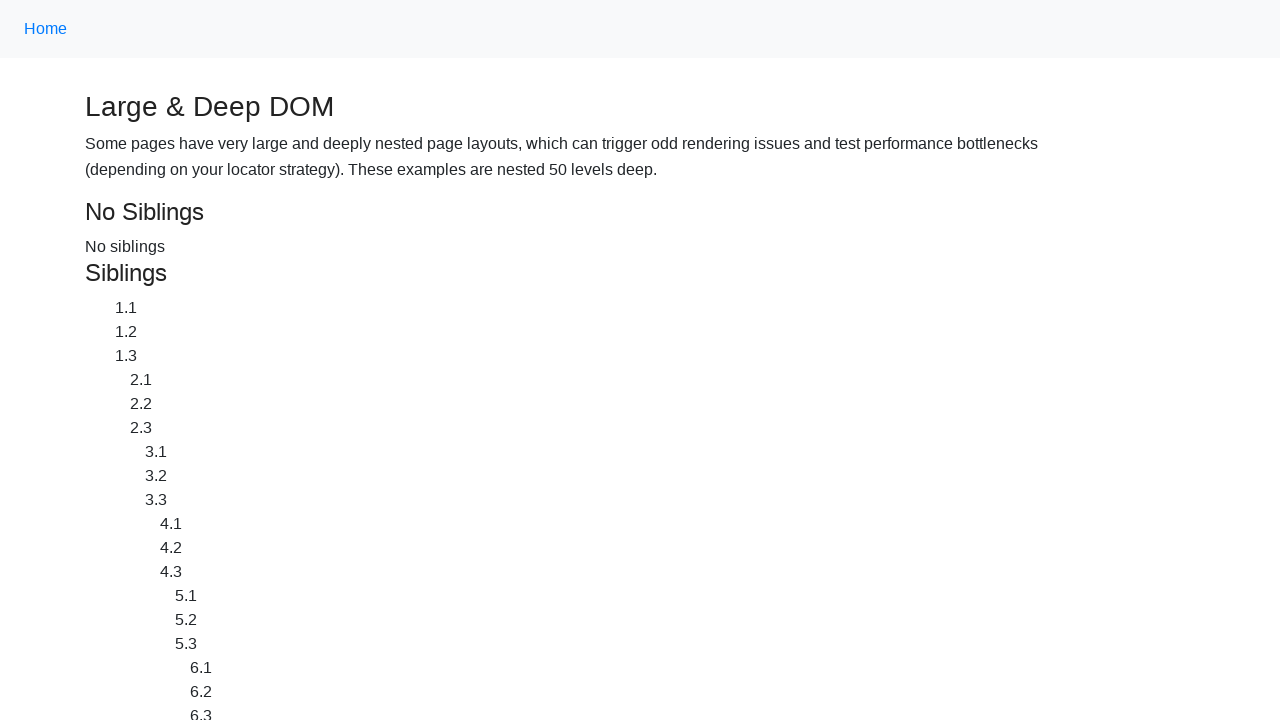

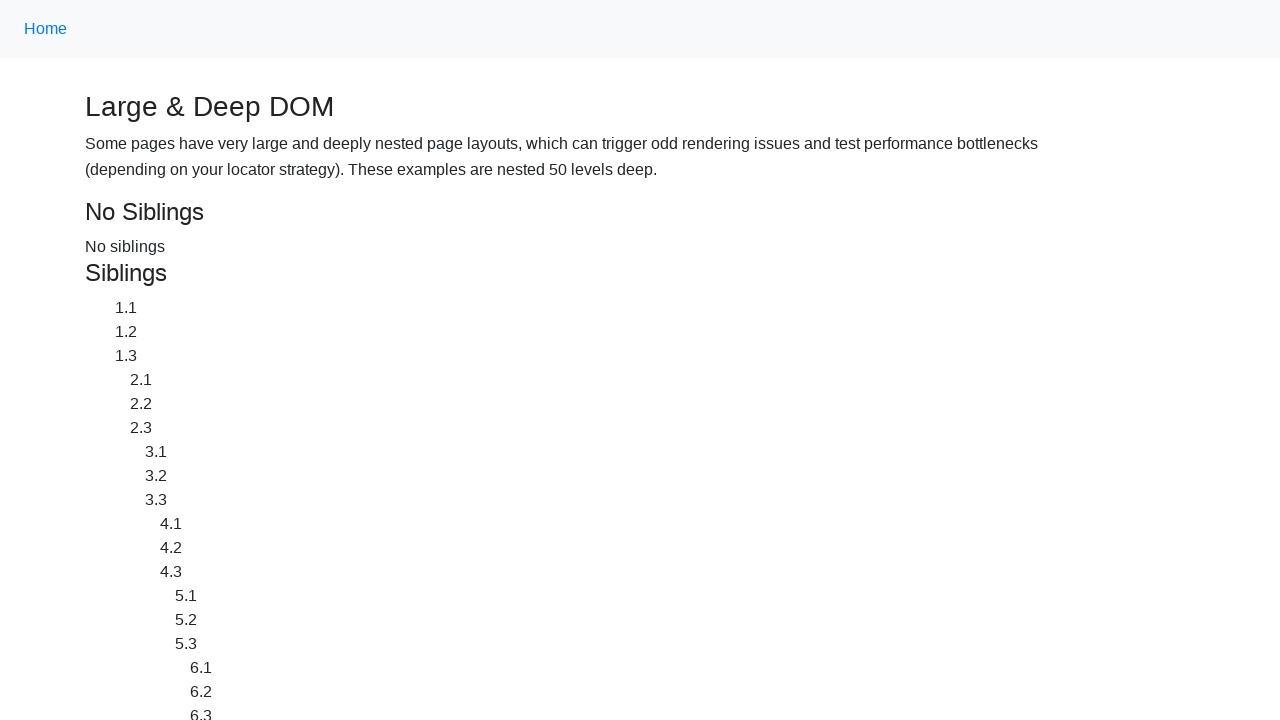